Tests various web elements on a practice automation page including radio buttons, suggestion input, dropdown selection, text input, and alert/confirm buttons.

Starting URL: https://rahulshettyacademy.com/AutomationPractice/

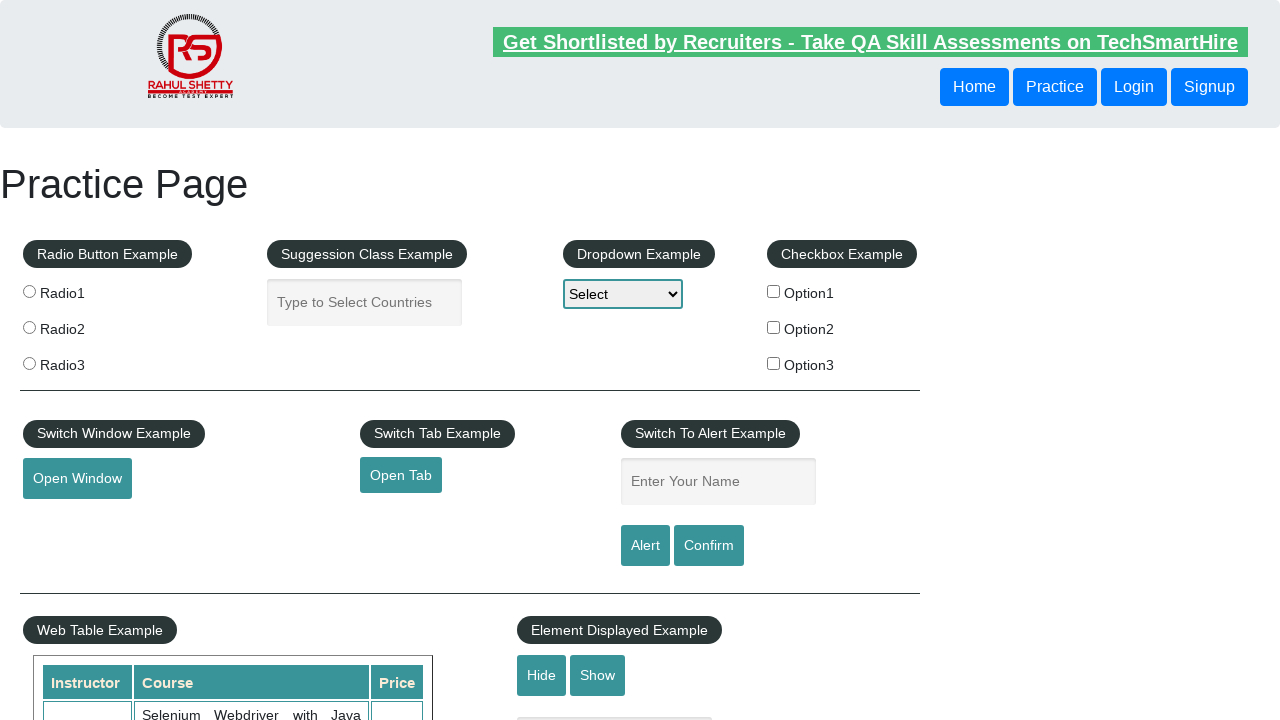

Clicked radio button for Radio1 at (29, 291) on input[value='radio1']
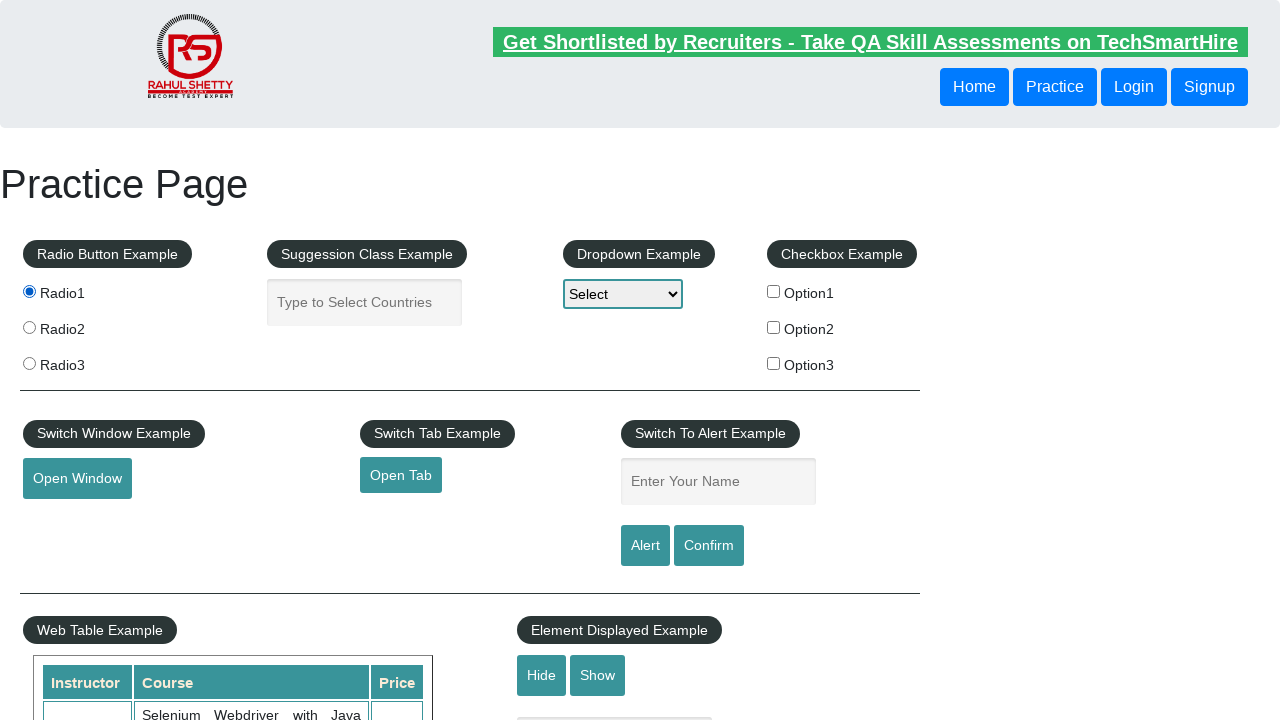

Filled autocomplete field with 'India' on #autocomplete
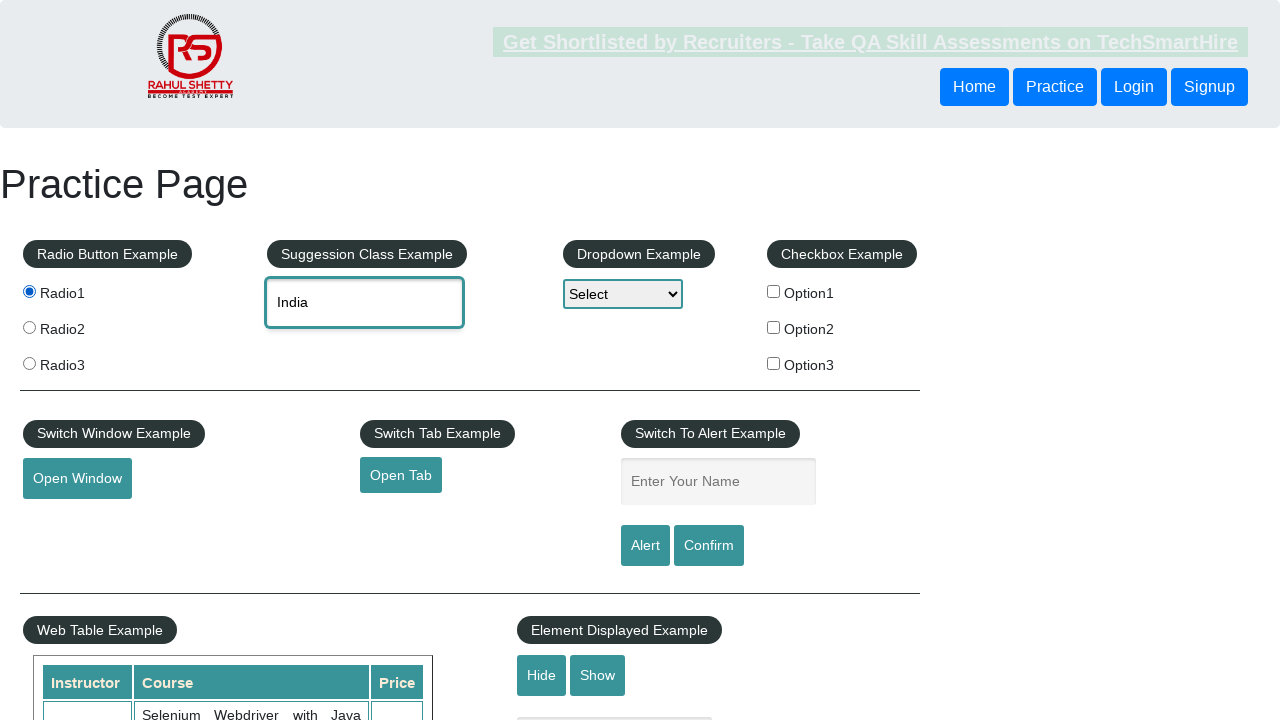

Waited 500ms for autocomplete suggestions to appear
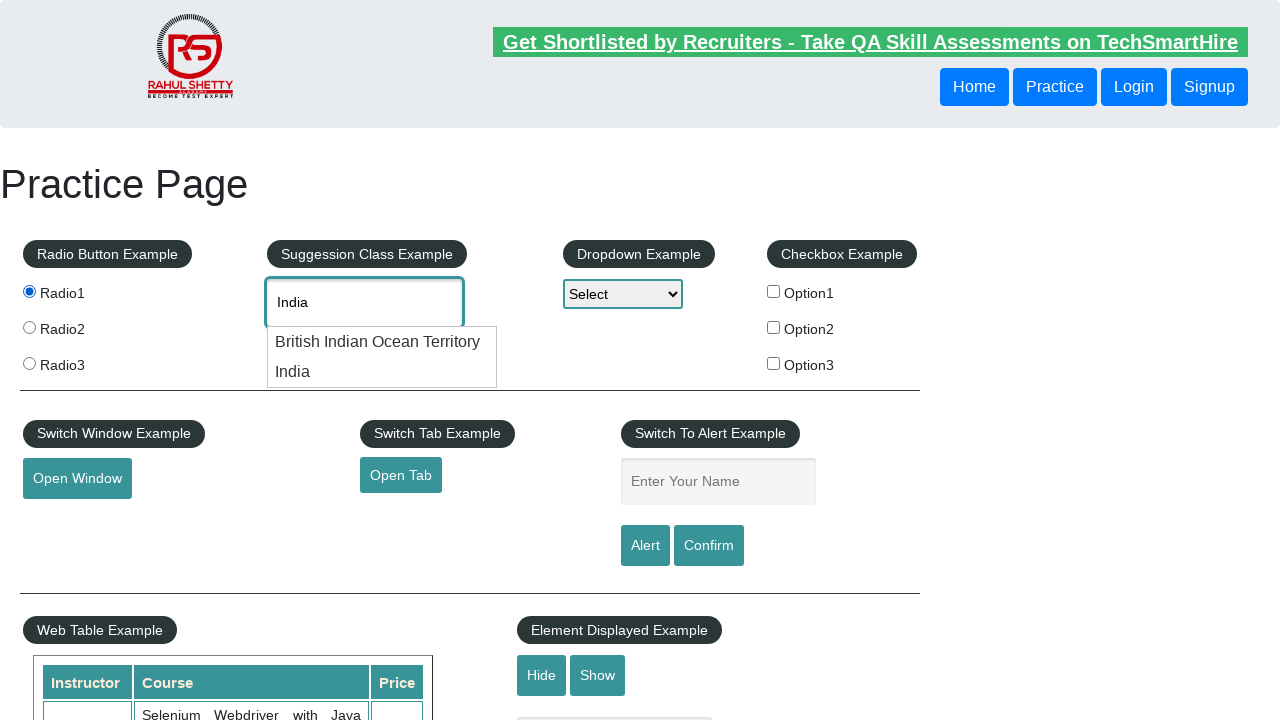

Selected India from autocomplete suggestions at (382, 342) on li:has-text('India')
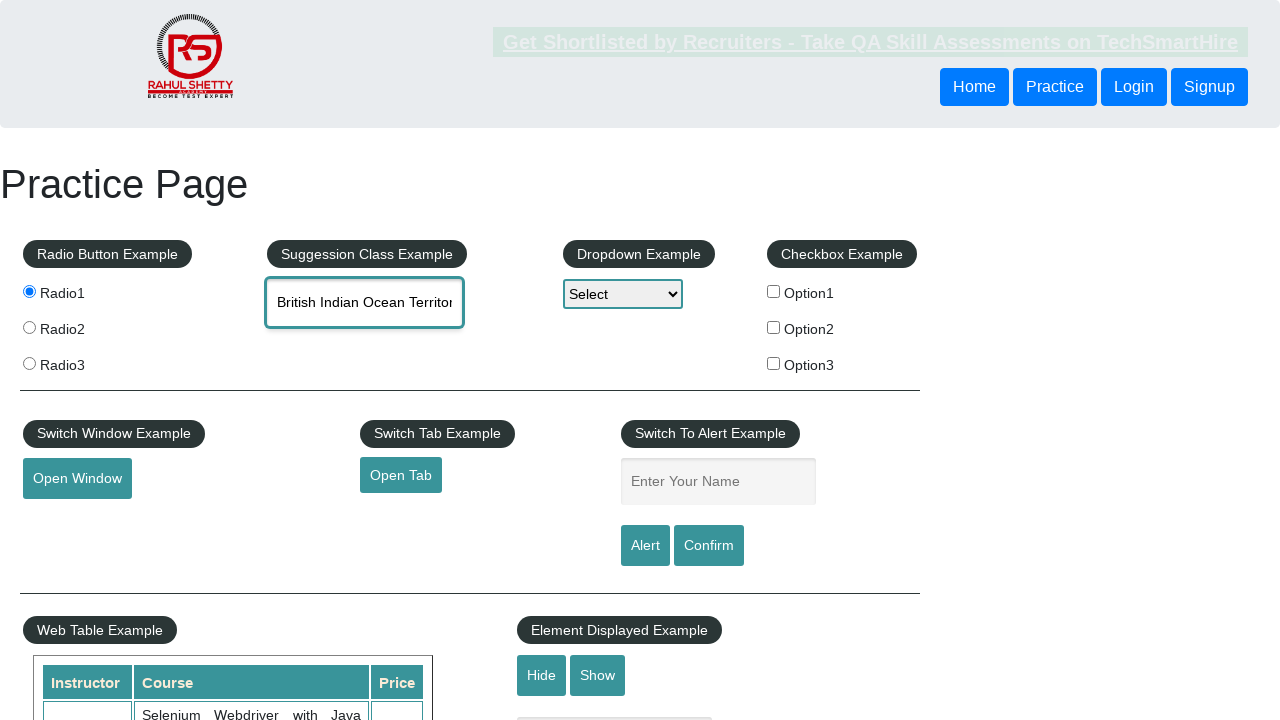

Selected option1 from dropdown menu on #dropdown-class-example
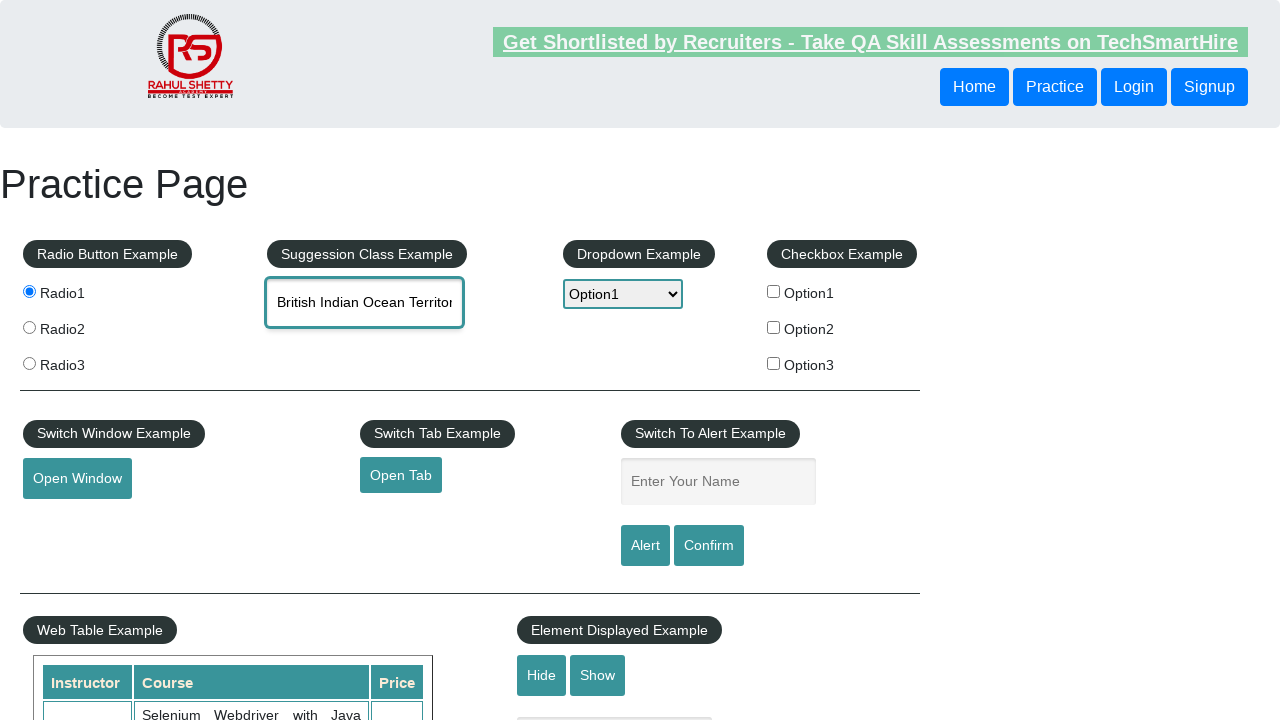

Filled name field with 'Sindhu' on #name
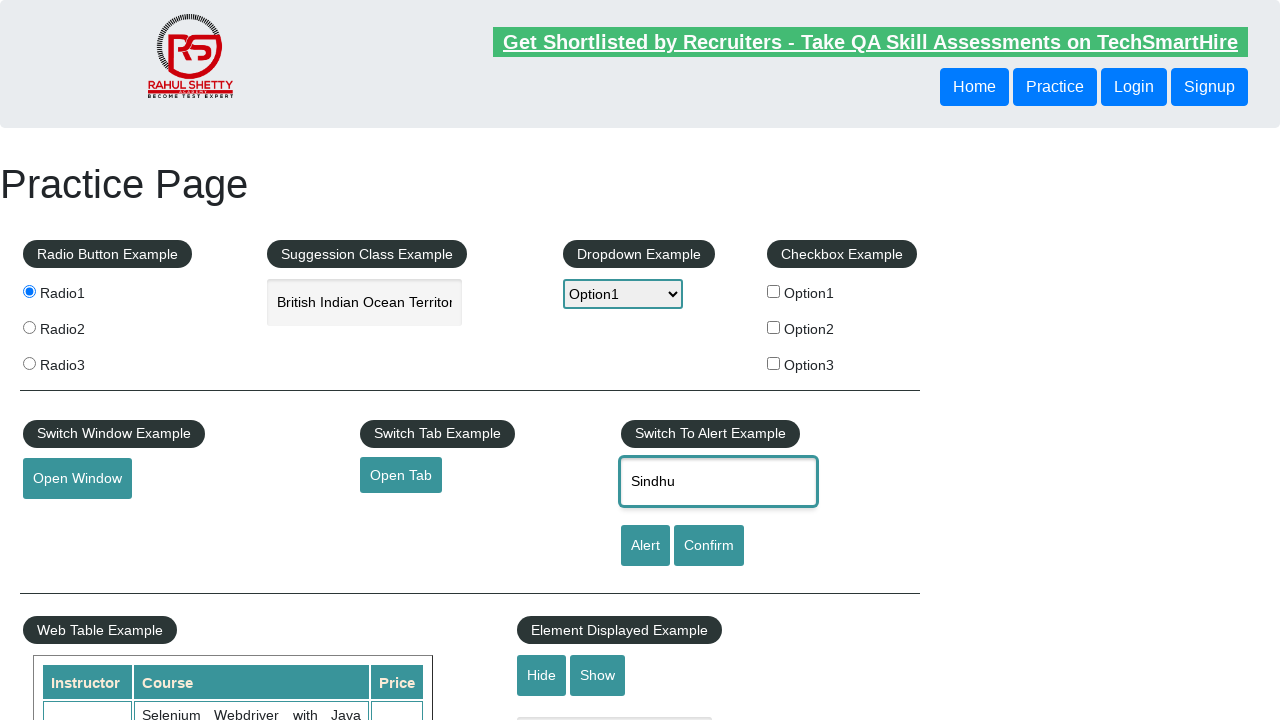

Clicked alert button at (645, 546) on #alertbtn
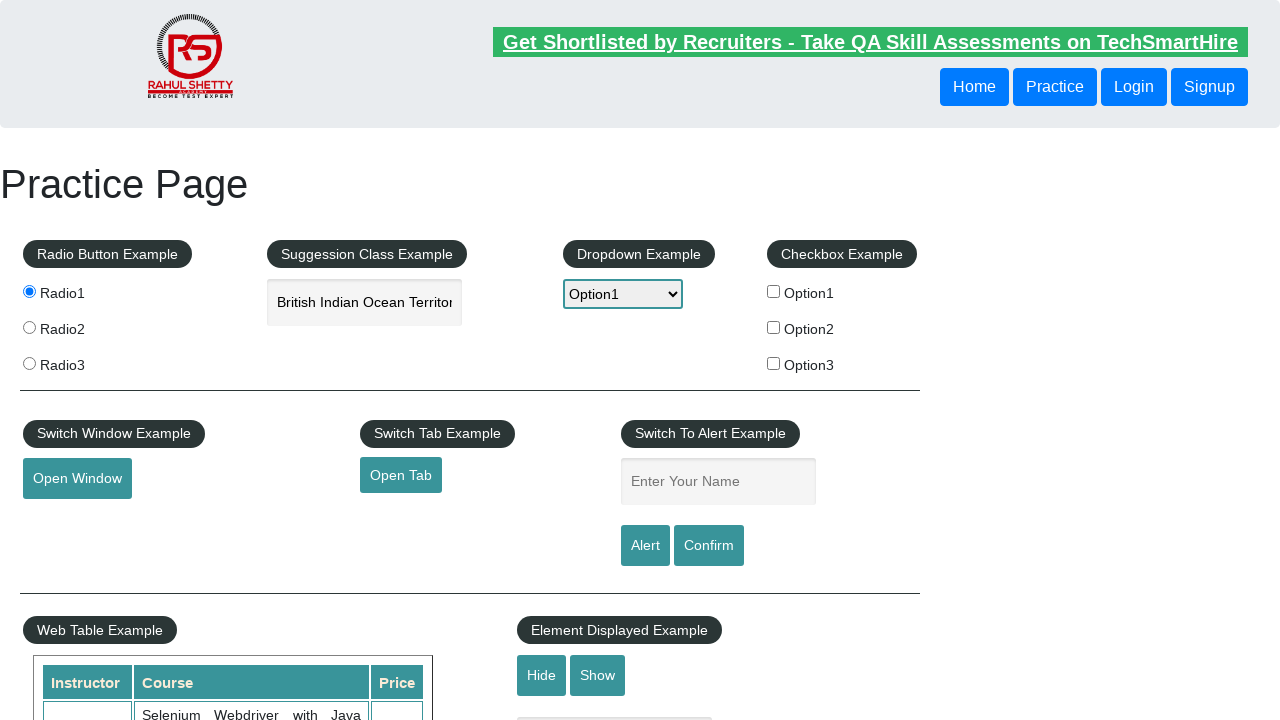

Set up dialog handler to accept alerts
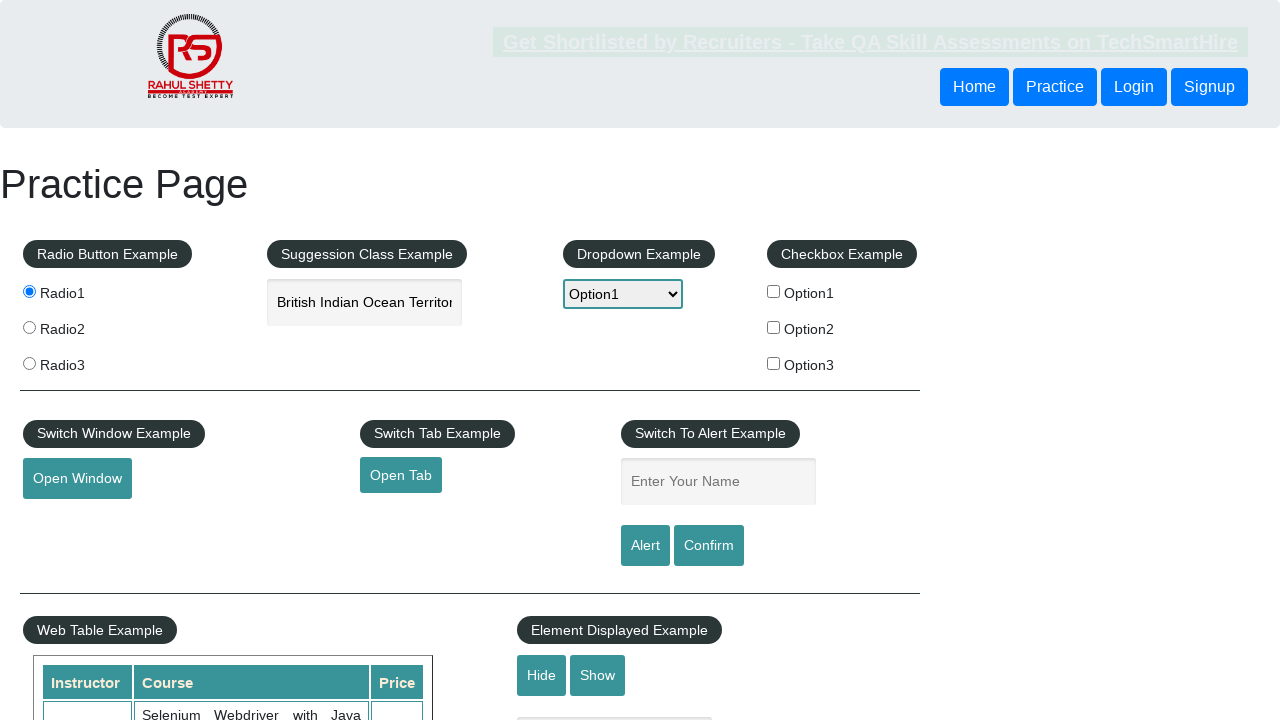

Waited 500ms after alert dialog
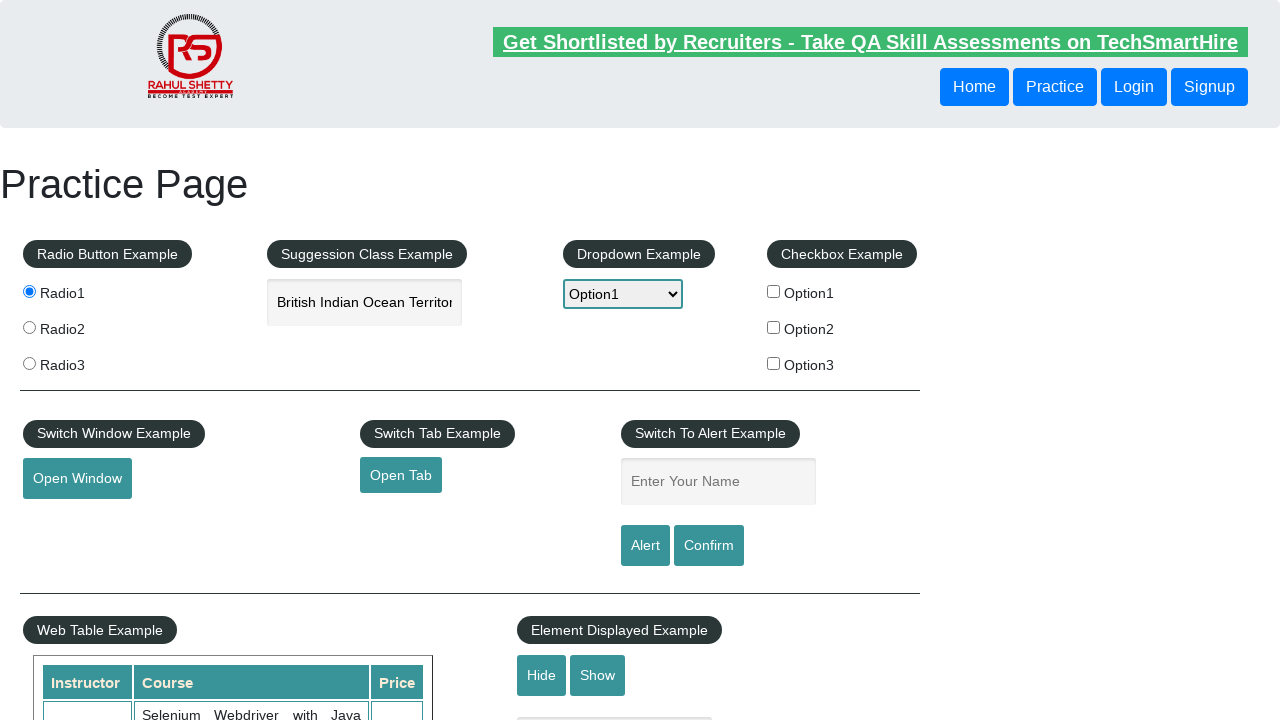

Clicked confirm button at (709, 546) on #confirmbtn
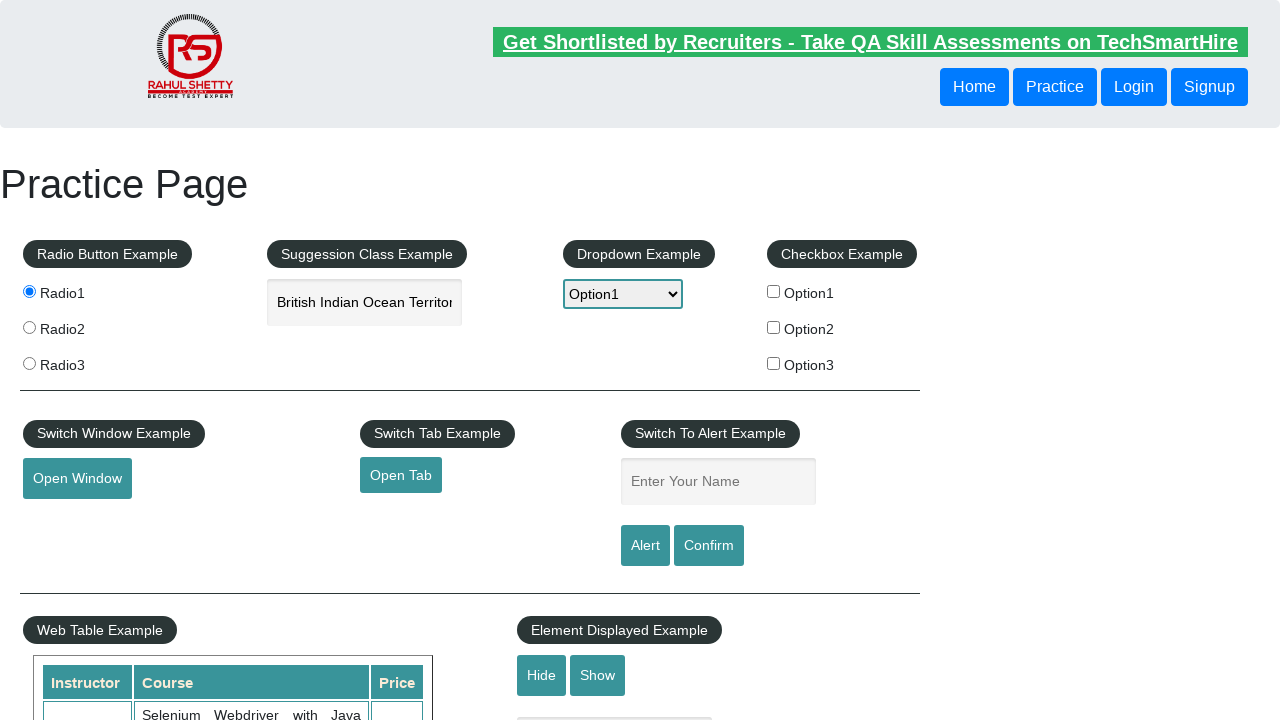

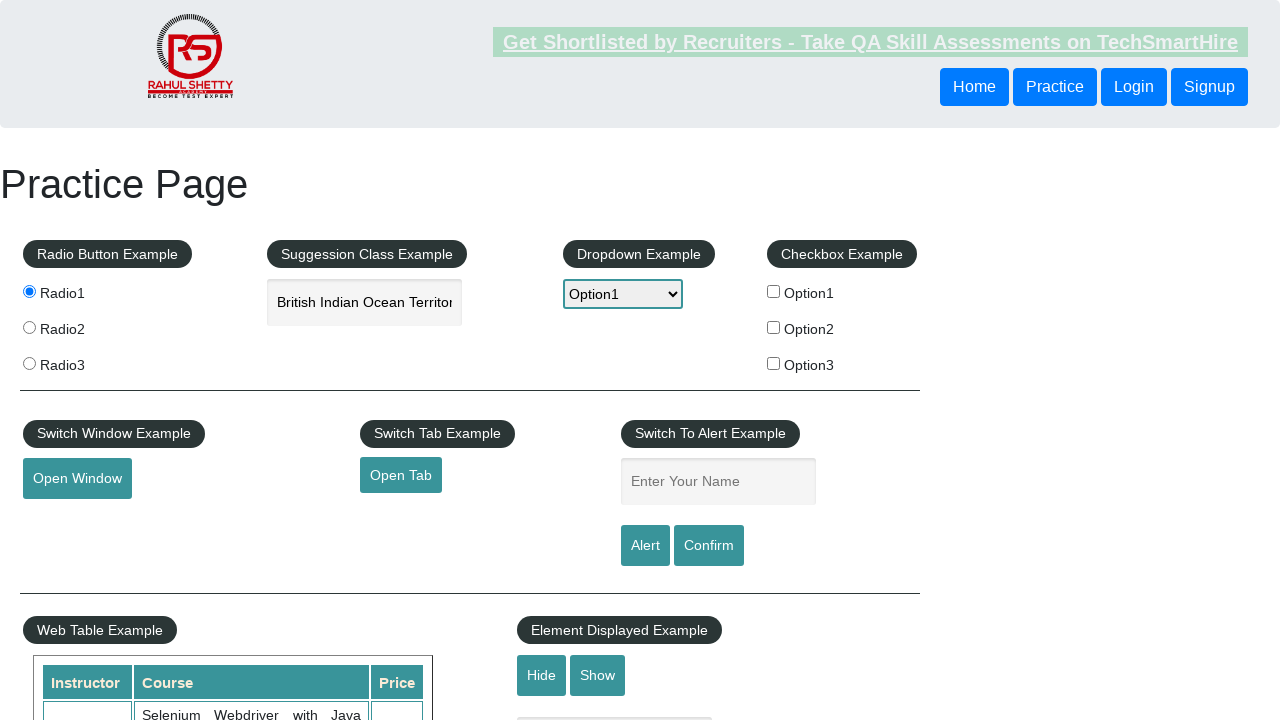